Tests dynamic loading functionality by clicking a button and waiting for content to appear after a delay

Starting URL: http://the-internet.herokuapp.com/dynamic_loading/2

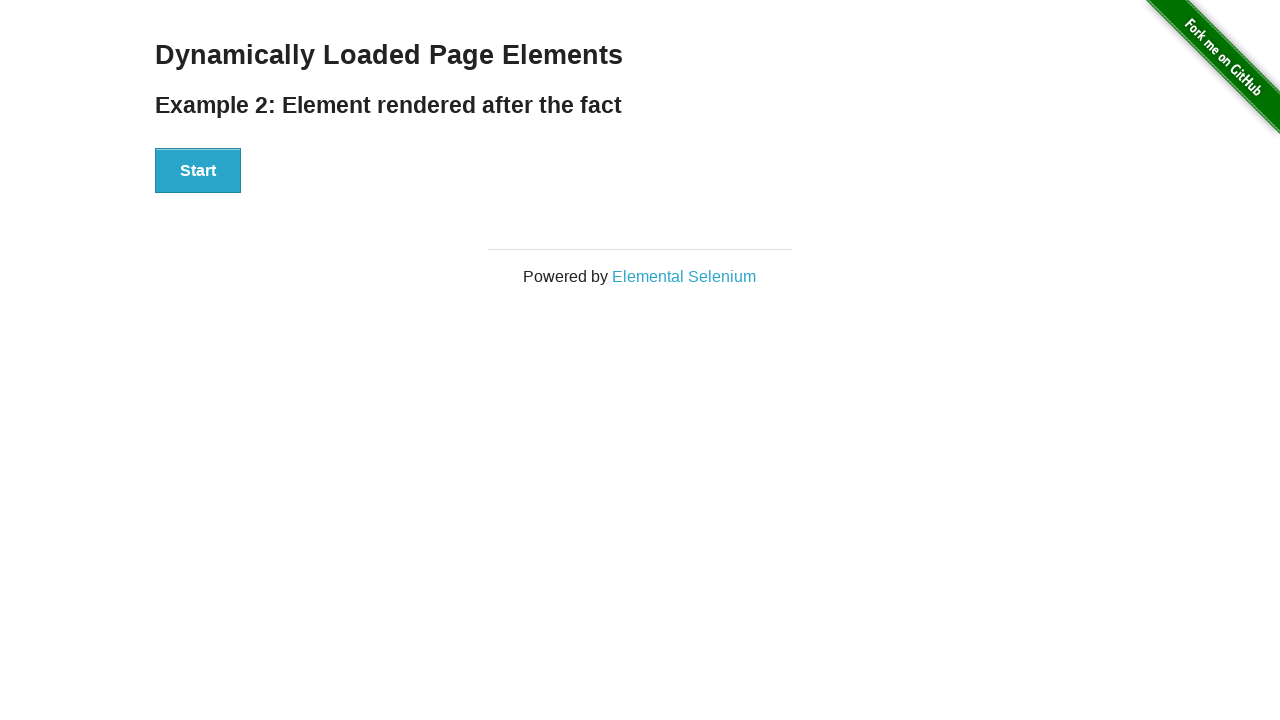

Clicked the start button to trigger dynamic loading at (198, 171) on button
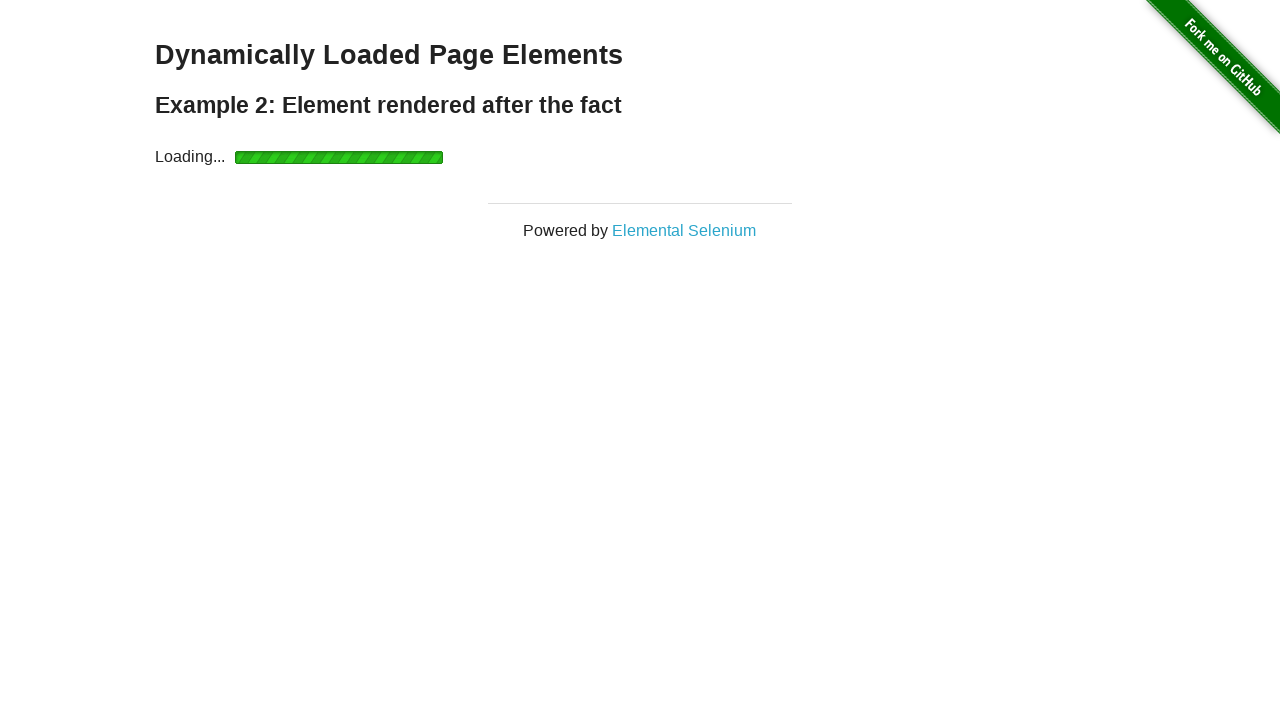

Waited for dynamically loaded content (#finish element) to appear
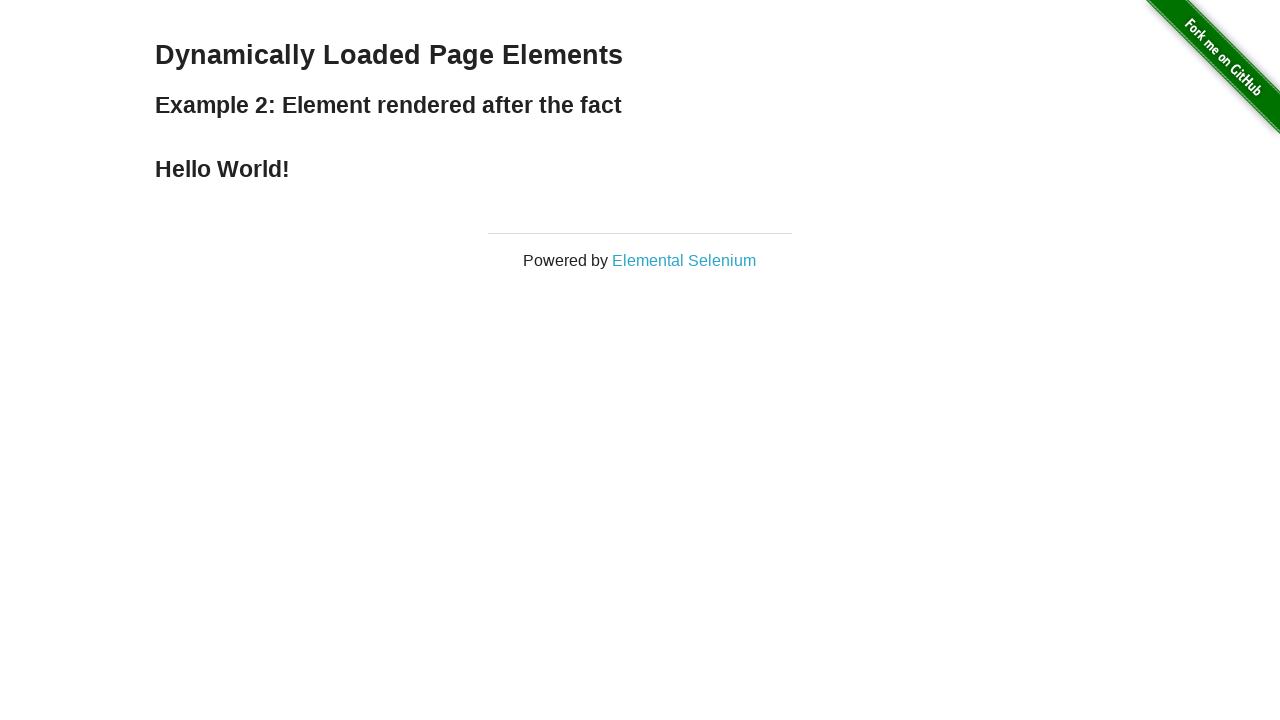

Retrieved text content from finish element: 'Hello World!'
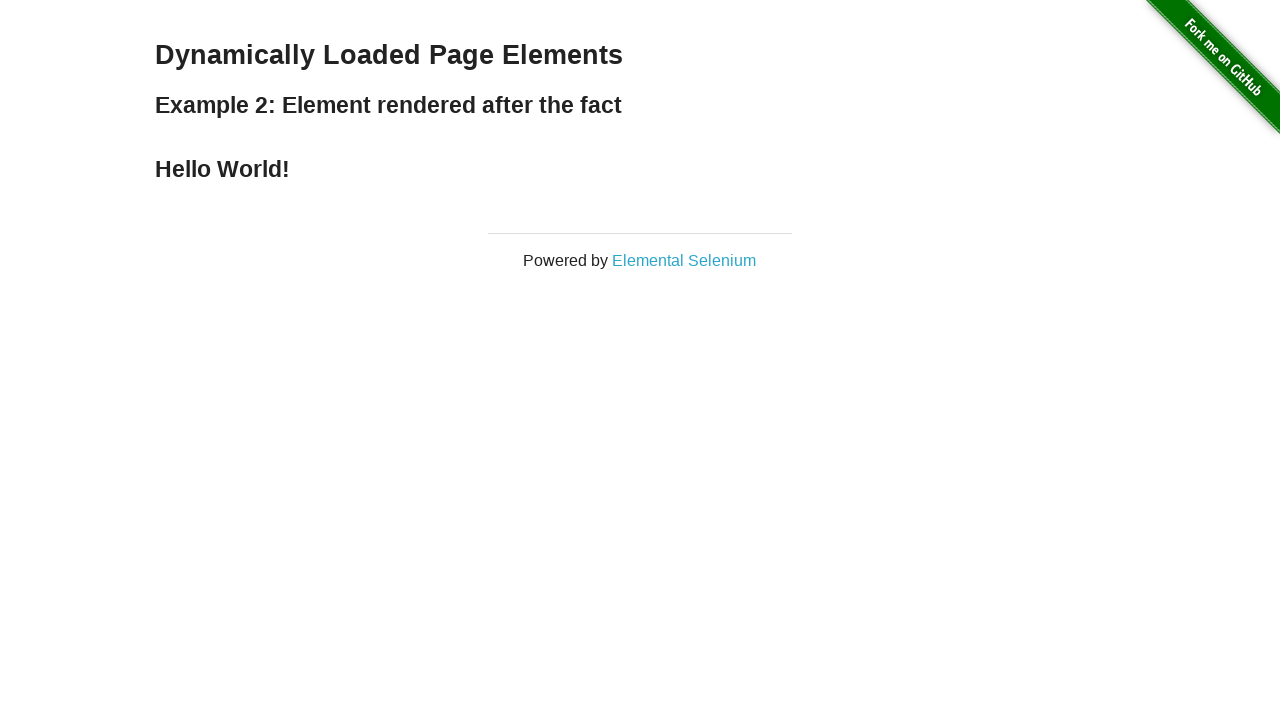

Printed finish text to console
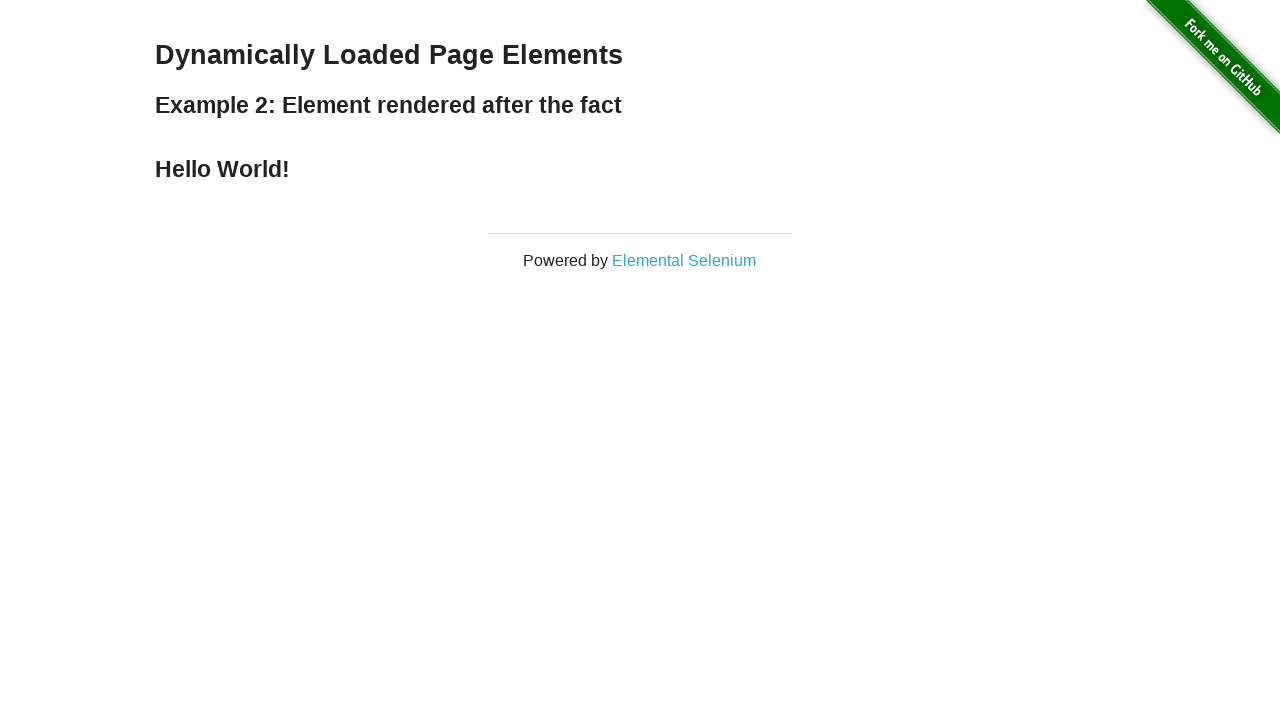

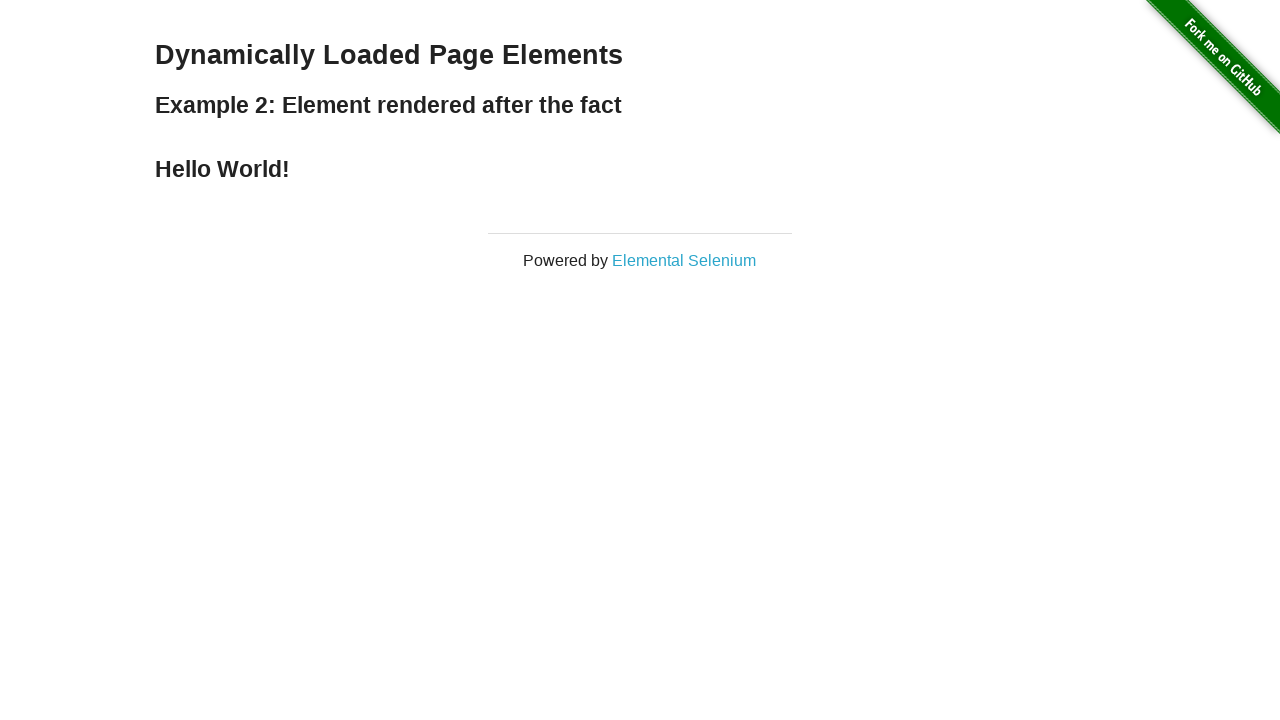